Tests the toggle hide/show functionality by verifying an element is visible, clicking a toggle button, and confirming the element is hidden

Starting URL: https://www.w3schools.com/howto/howto_js_toggle_hide_show.asp

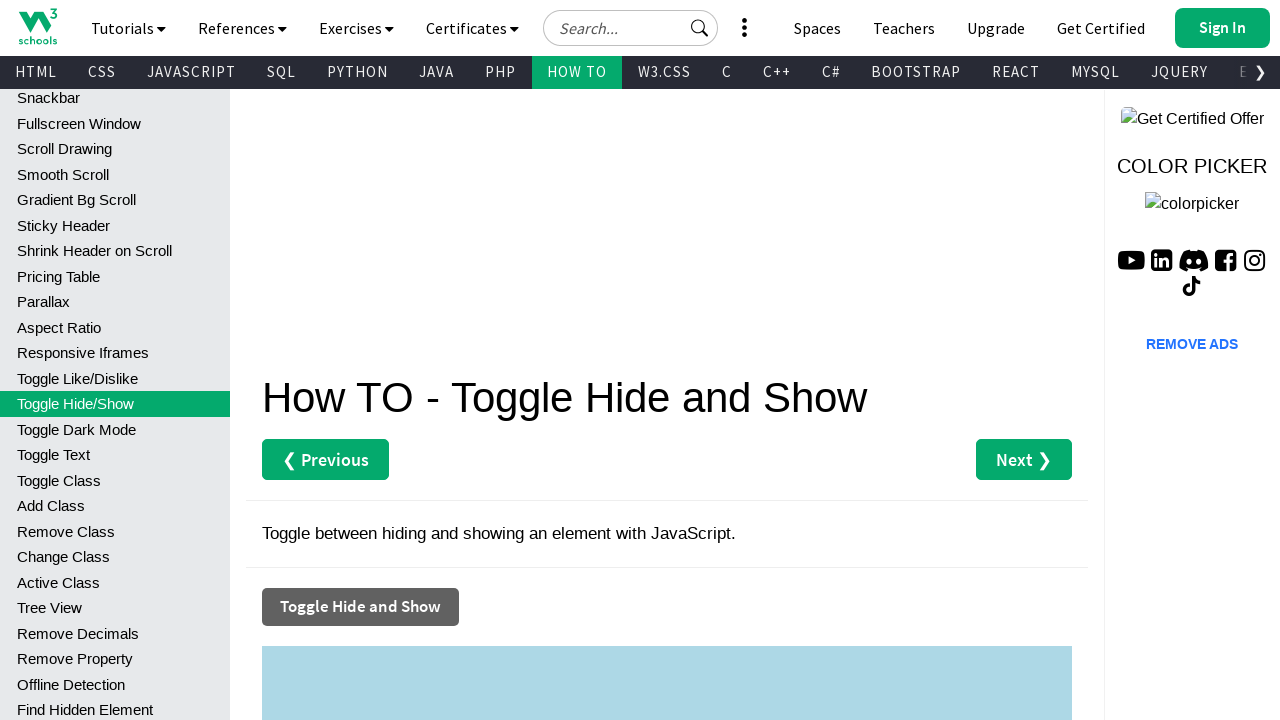

Navigated to W3Schools toggle hide/show example page
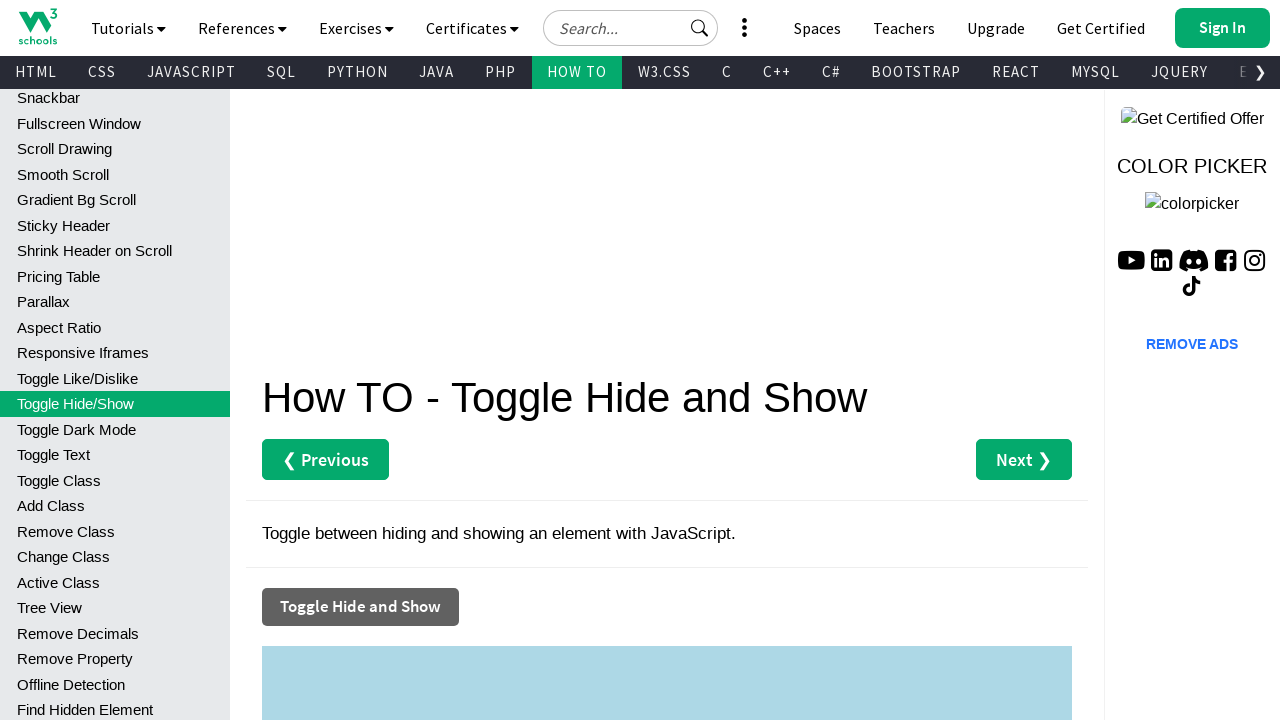

Located the myDIV element
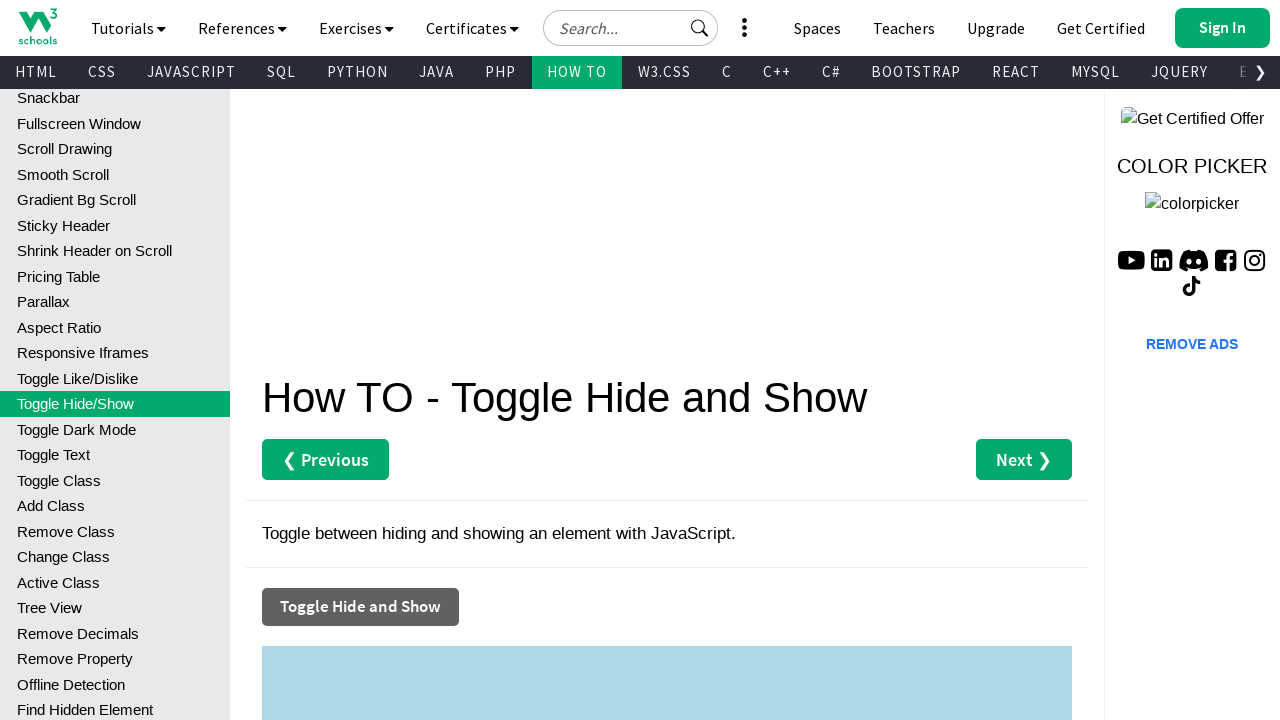

Verified that myDIV element is initially visible
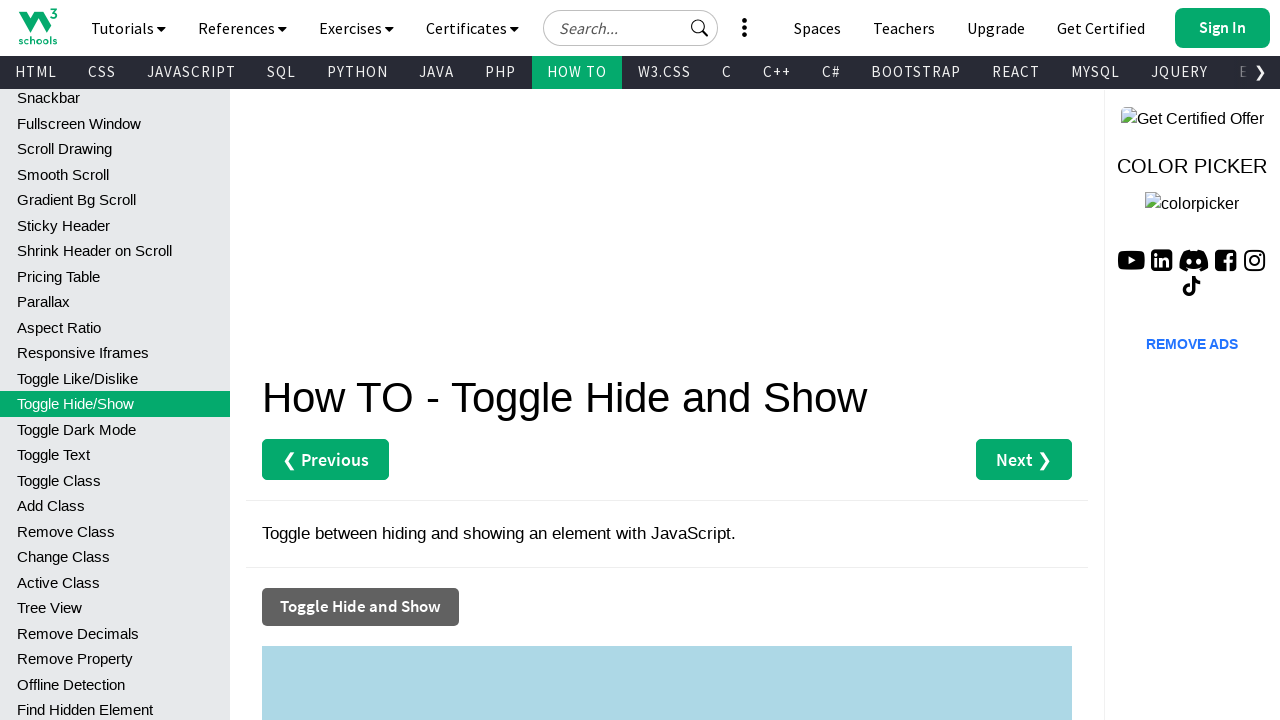

Clicked the toggle button to hide the element at (360, 607) on button:has-text('Toggle Hide and Show')
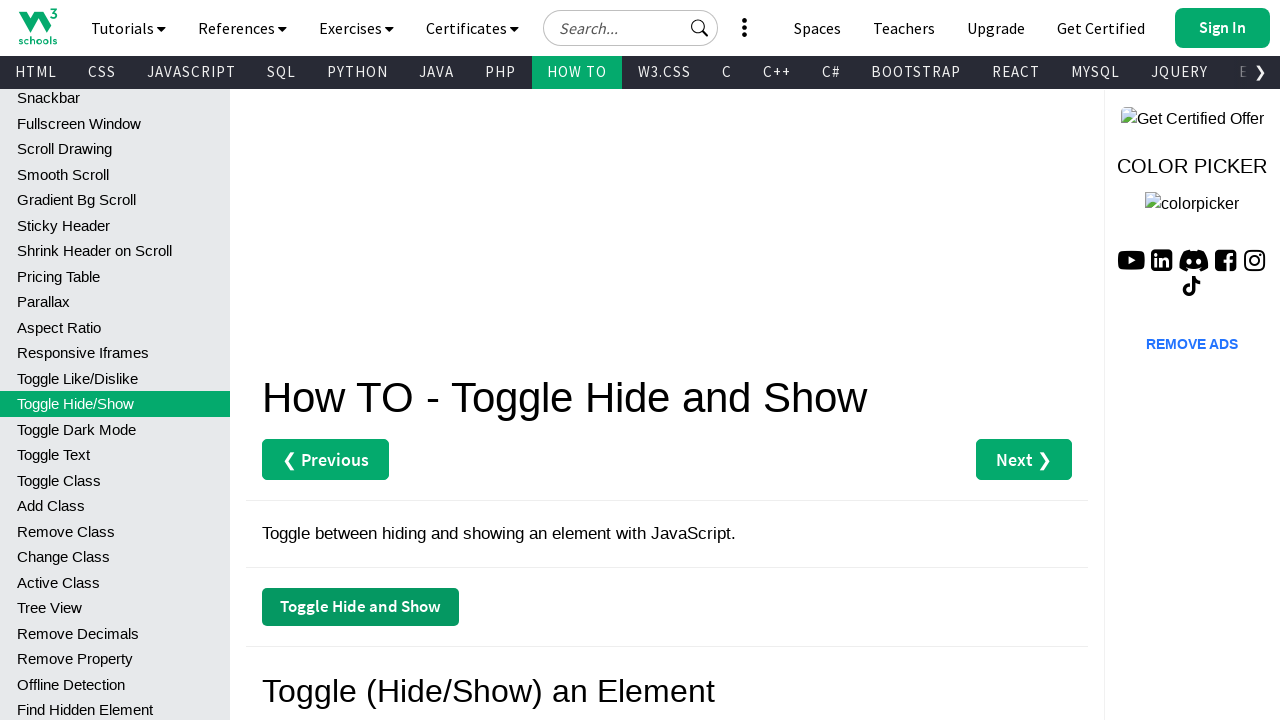

Verified that myDIV element is now hidden
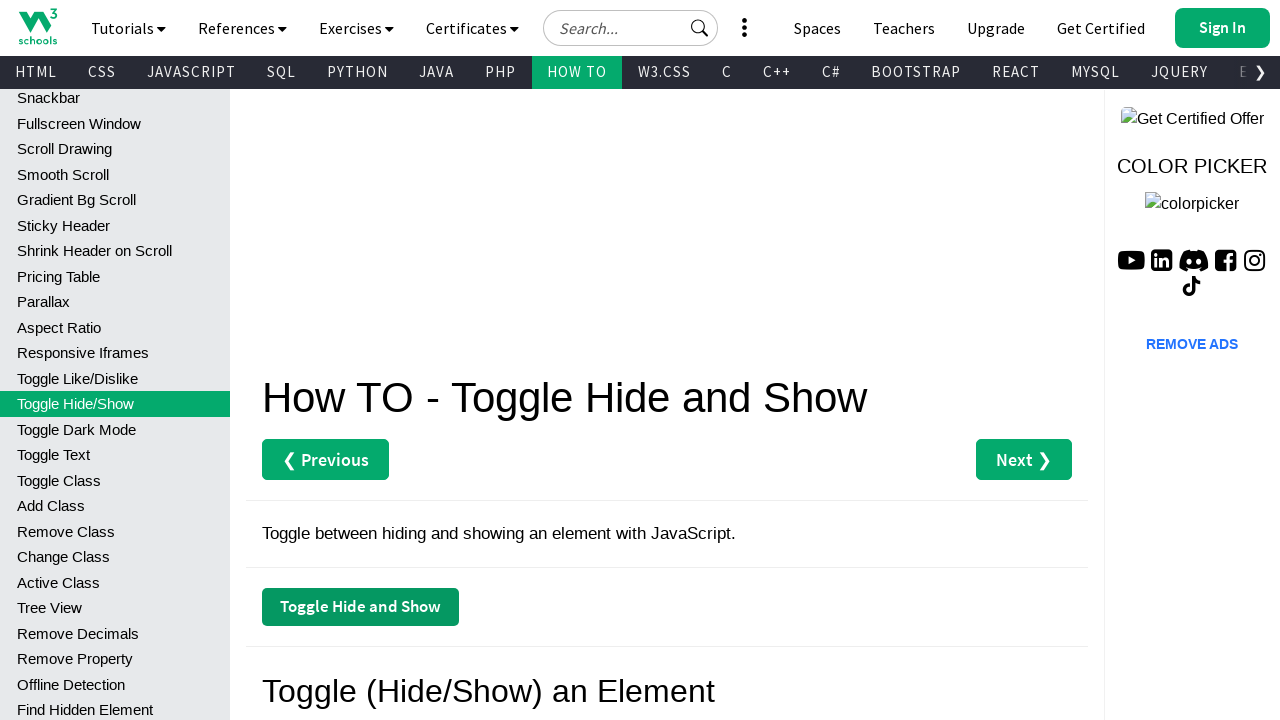

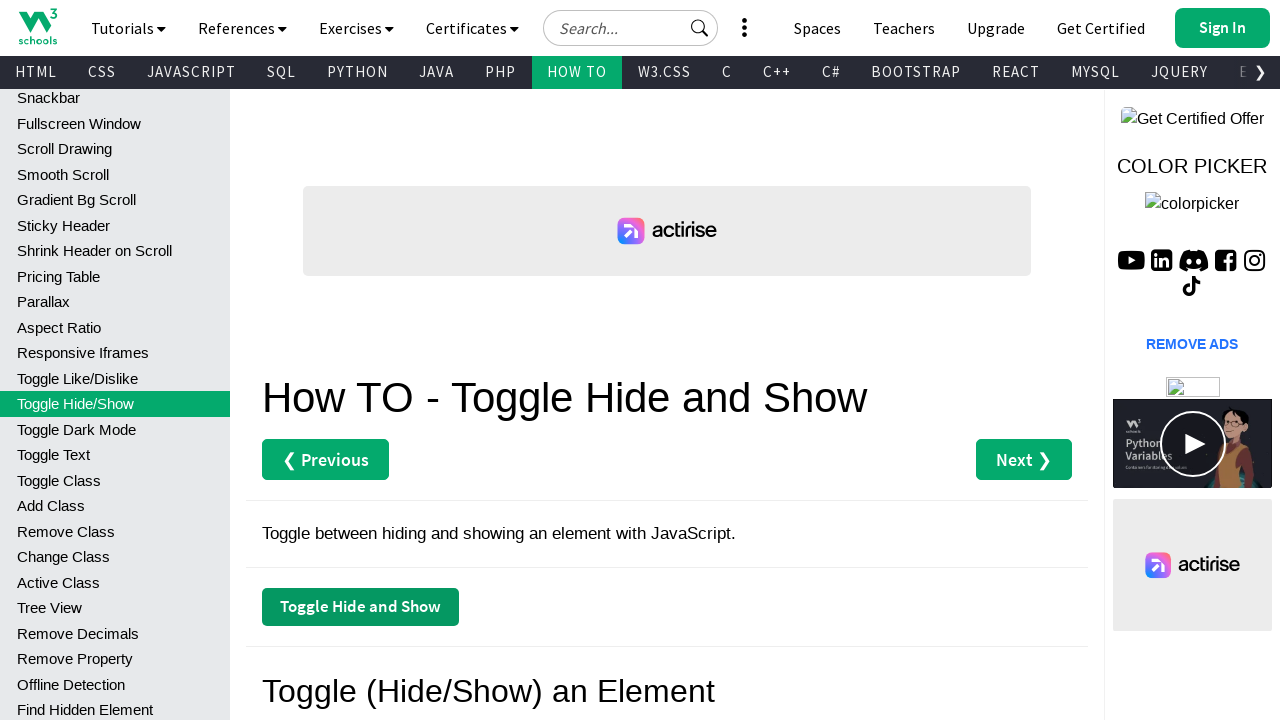